Demonstrates how to get the screen location (x, y coordinates) of an element by locating the login button on the OrangeHRM login page and retrieving its position.

Starting URL: https://opensource-demo.orangehrmlive.com/web/index.php/auth/login

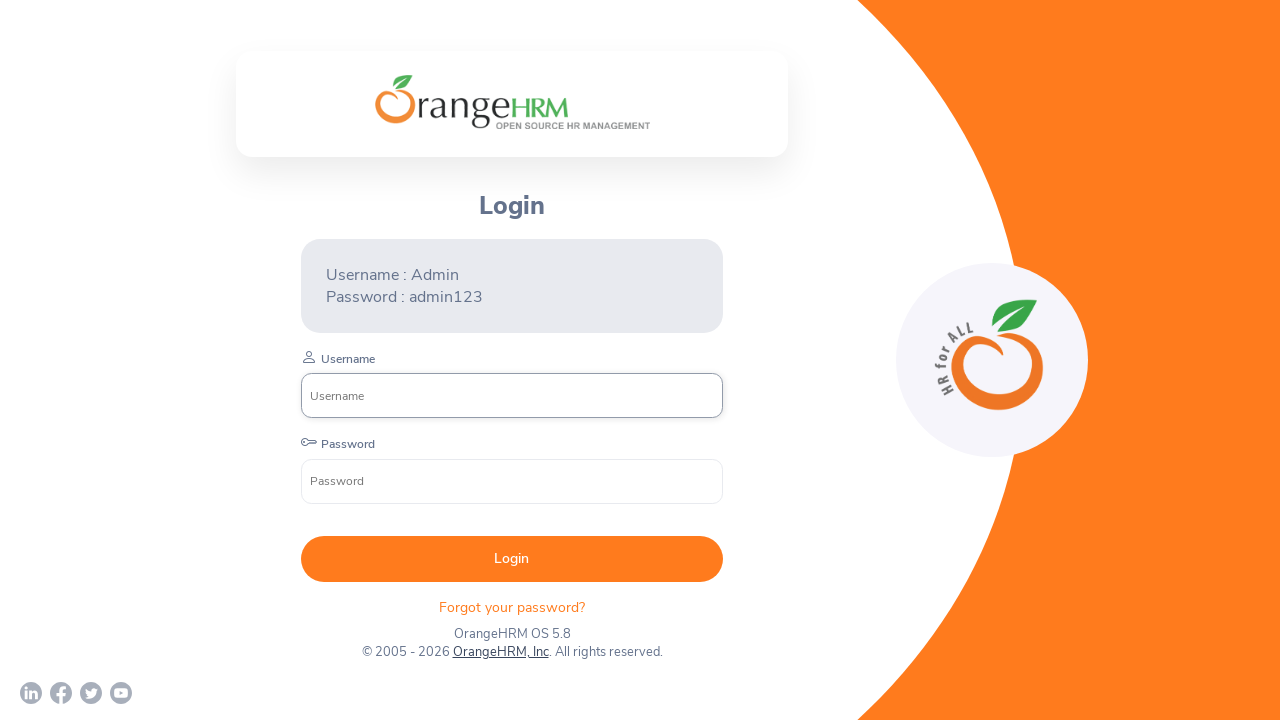

Waited for login button to be visible on OrangeHRM login page
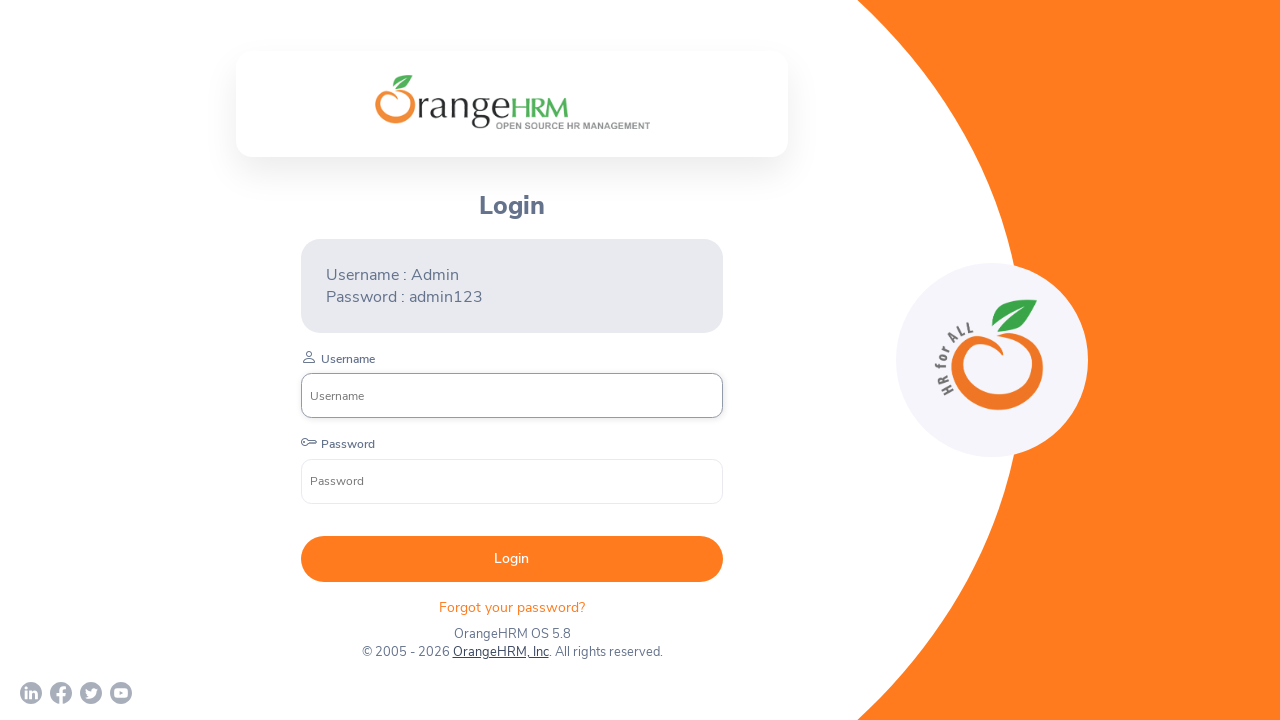

Located the login button element
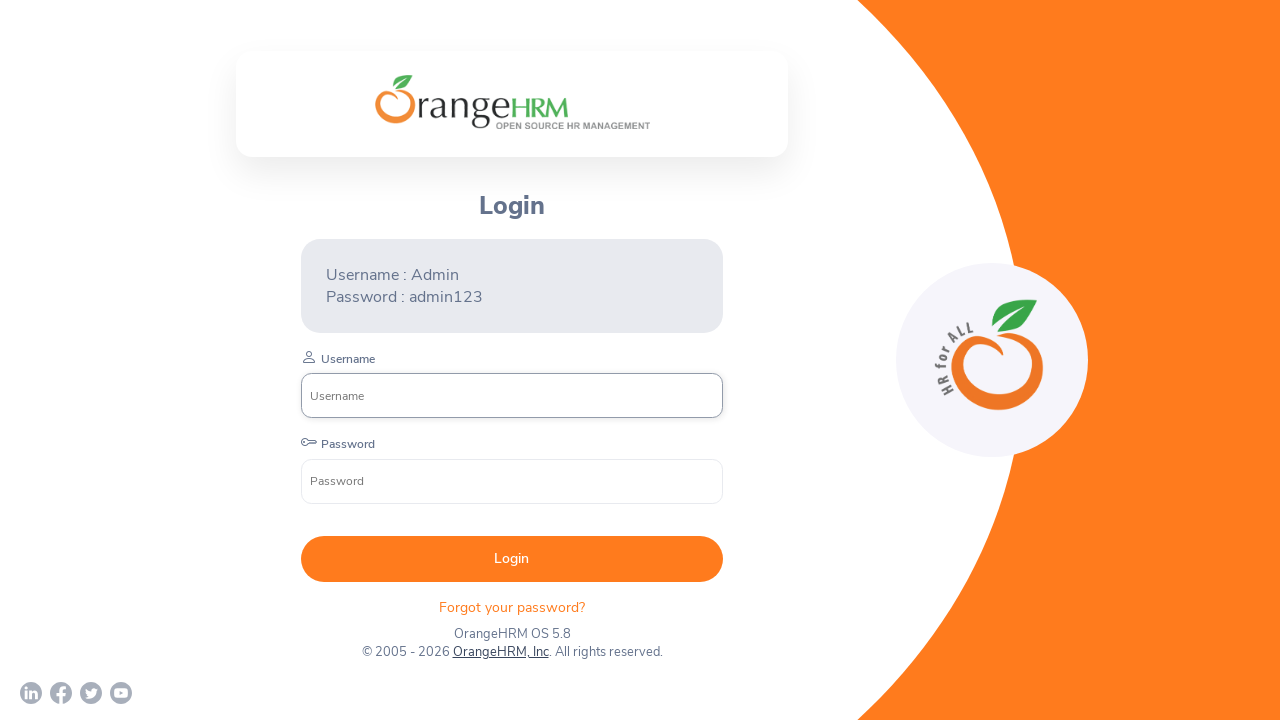

Retrieved bounding box (location) of login button
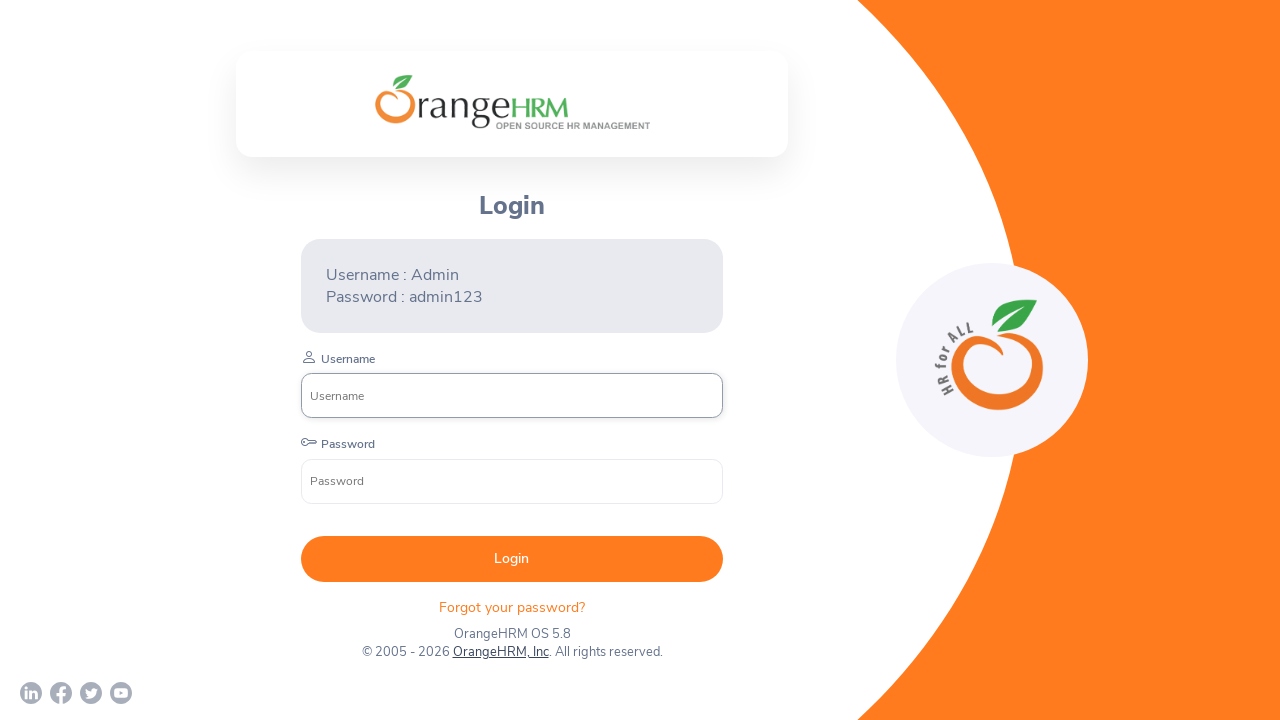

Extracted login button coordinates - x_axis=300, y_axis=535
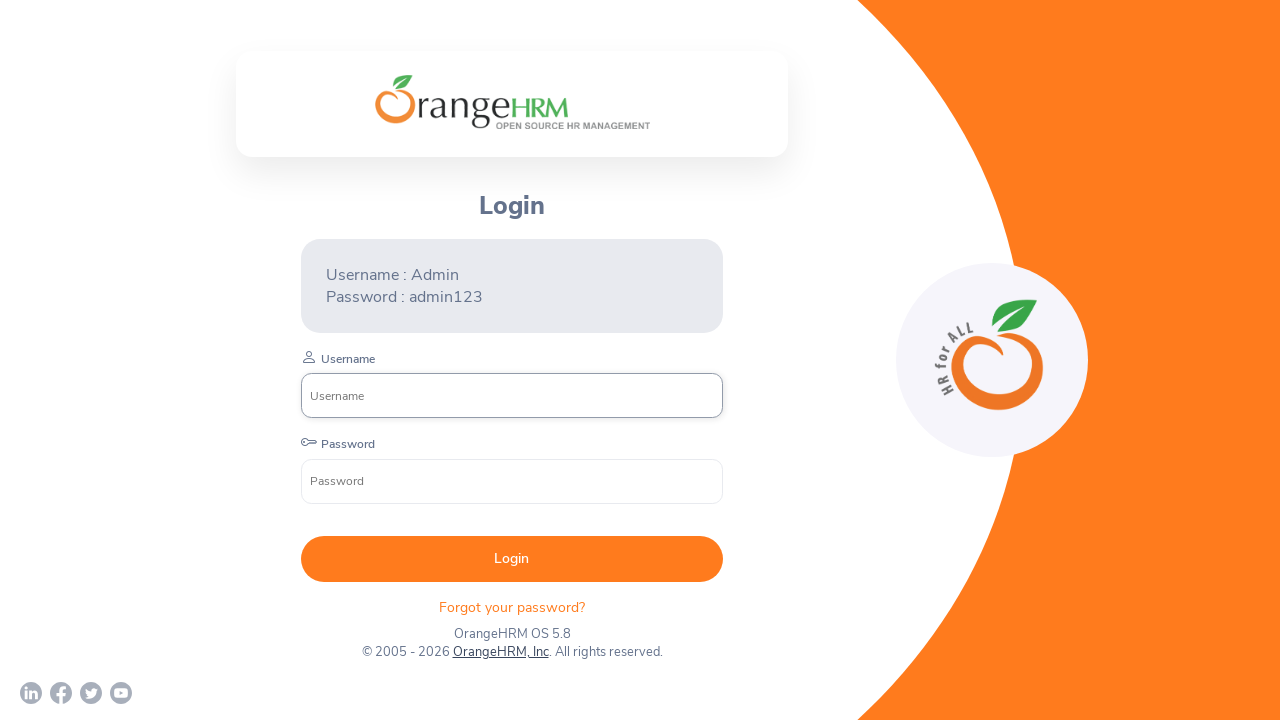

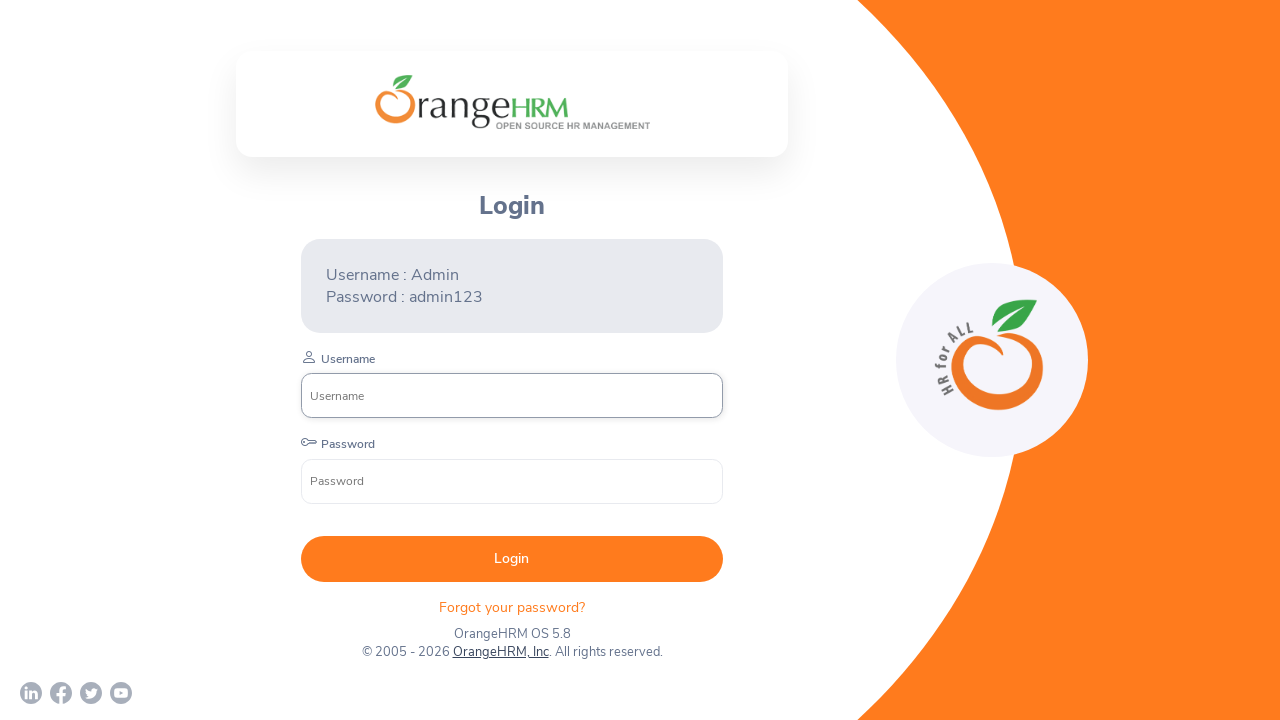